Tests right-click (context click) functionality on a jQuery context menu demo page by performing a context click on the designated element to trigger the context menu.

Starting URL: https://swisnl.github.io/jQuery-contextMenu/demo.html

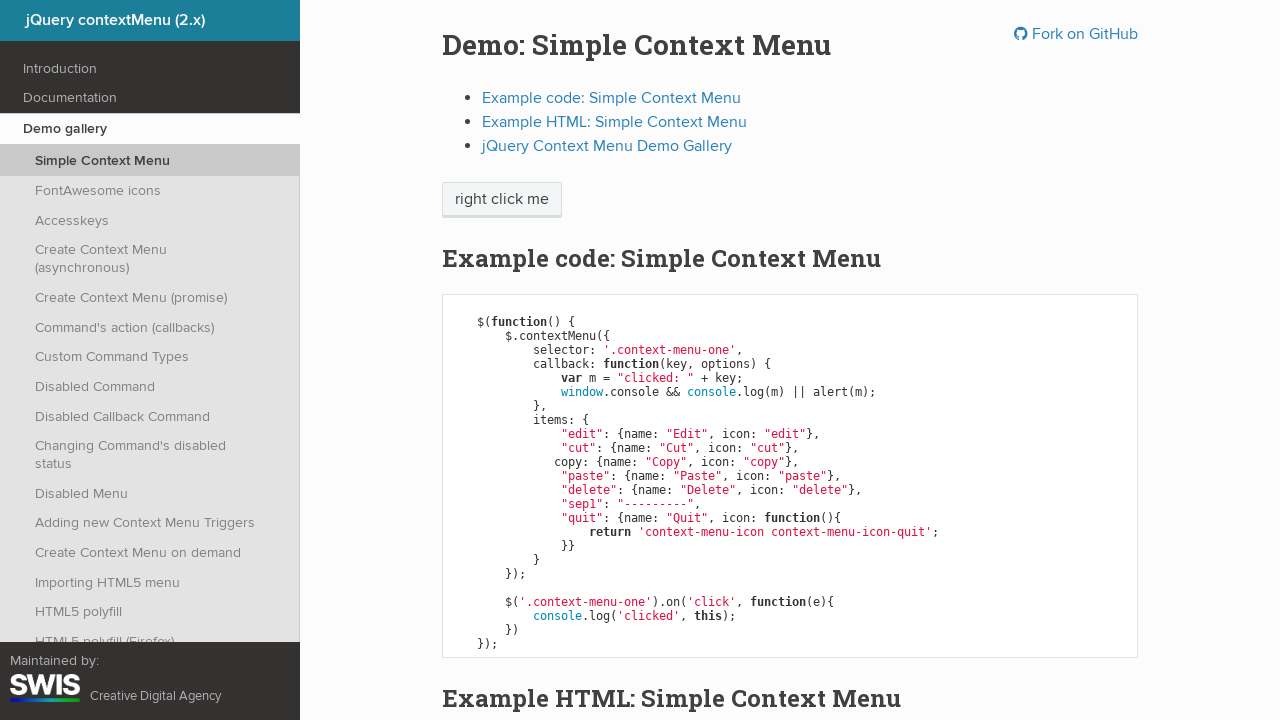

Located context menu trigger element with class .context-menu-one
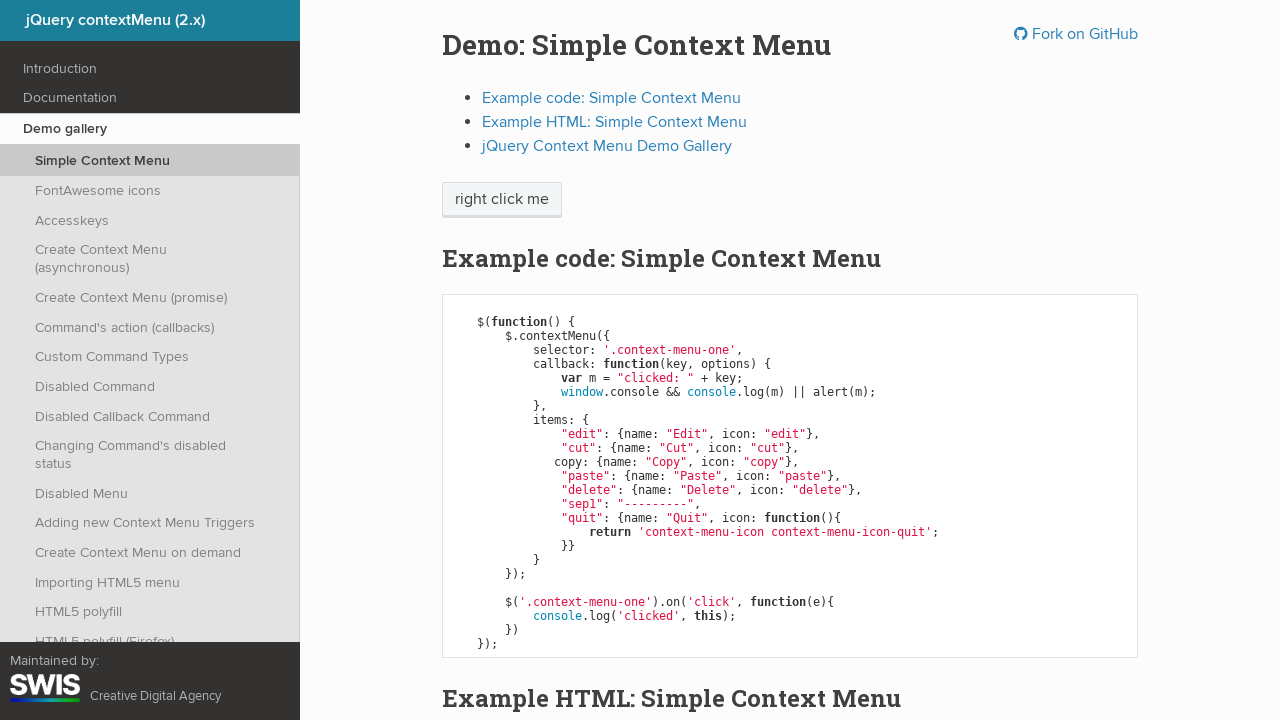

Performed right-click (context click) on the context menu trigger element at (502, 200) on .context-menu-one
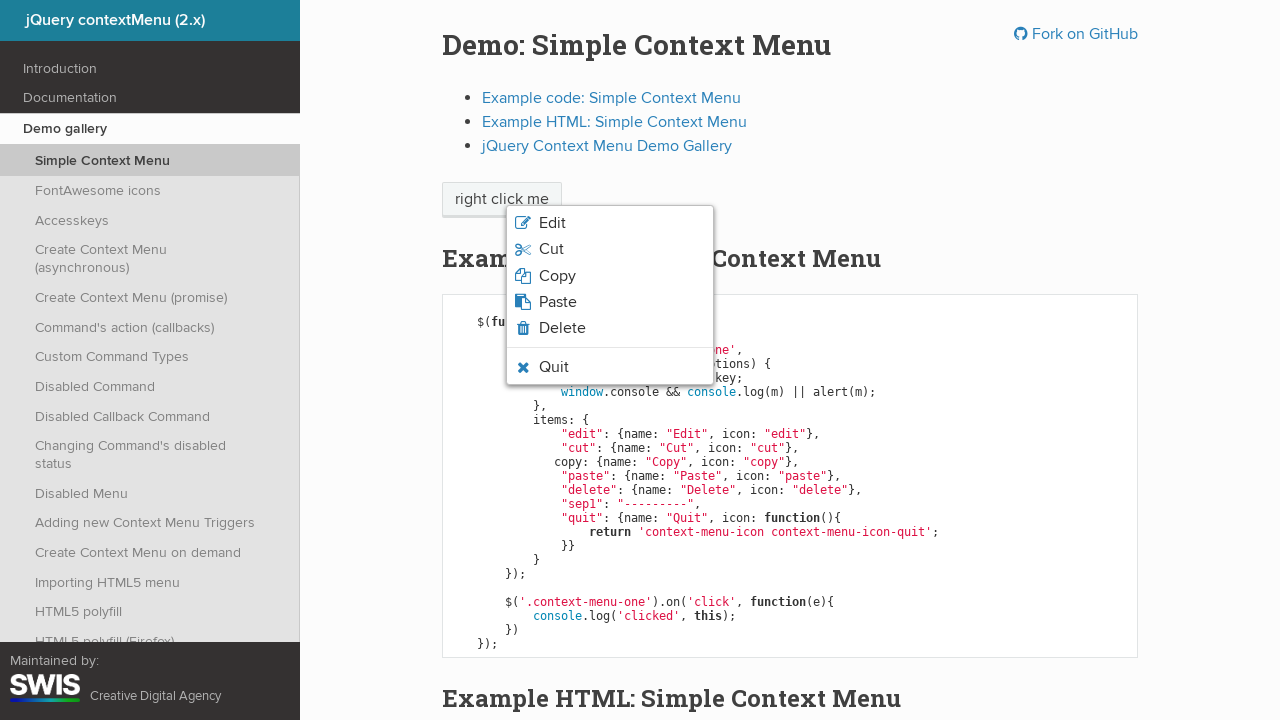

Context menu appeared with class .context-menu-list
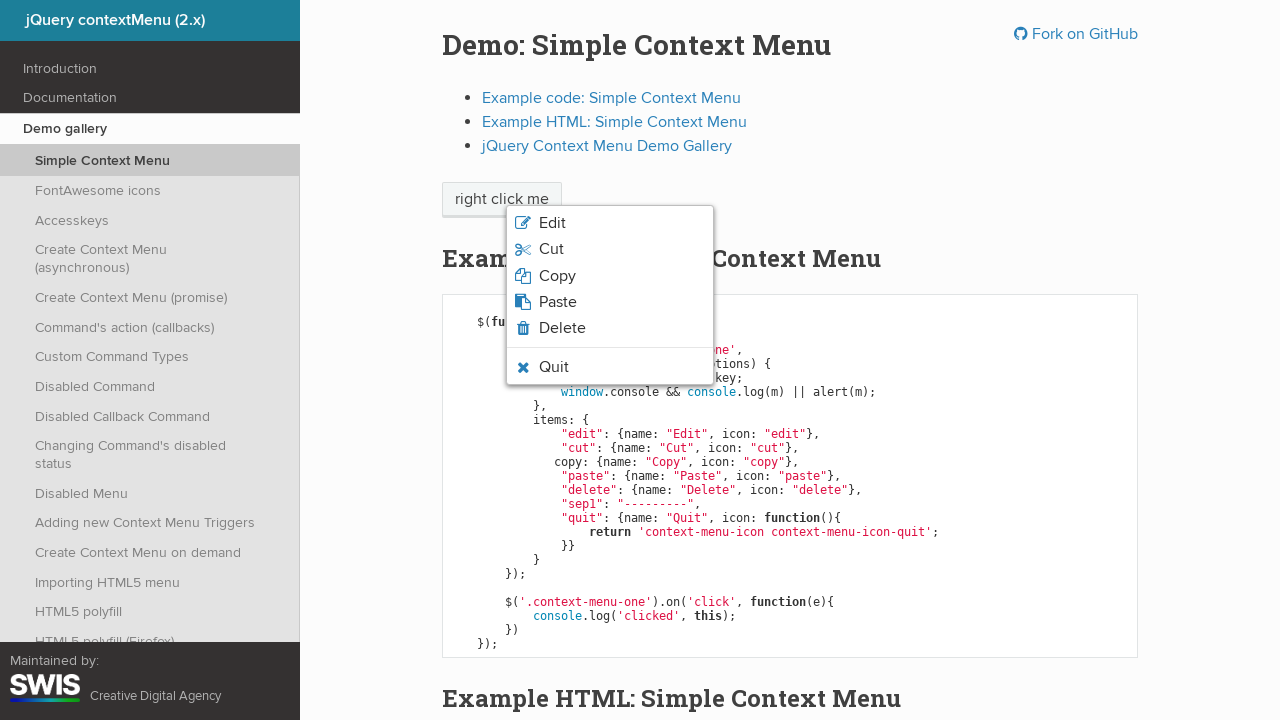

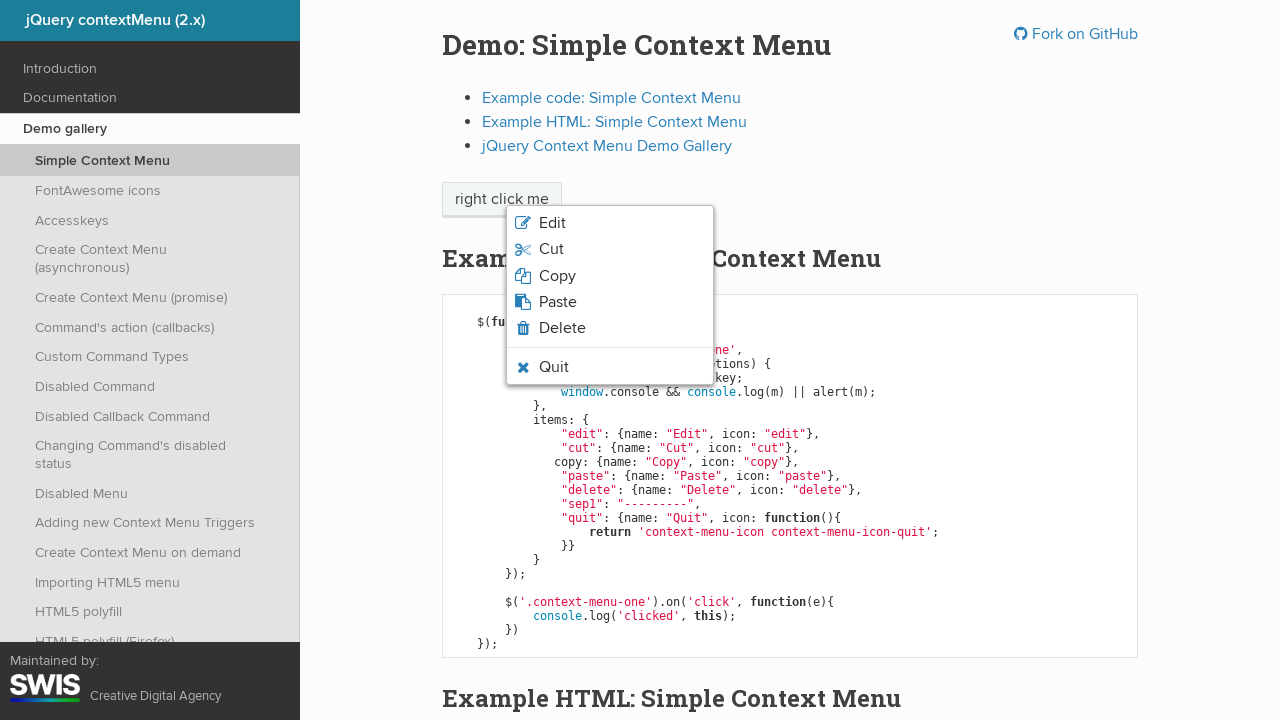